Navigates to SHL's product catalog page, waits for the product table to load, and clicks through pagination to view multiple pages of products.

Starting URL: https://www.shl.com/products/product-catalog/

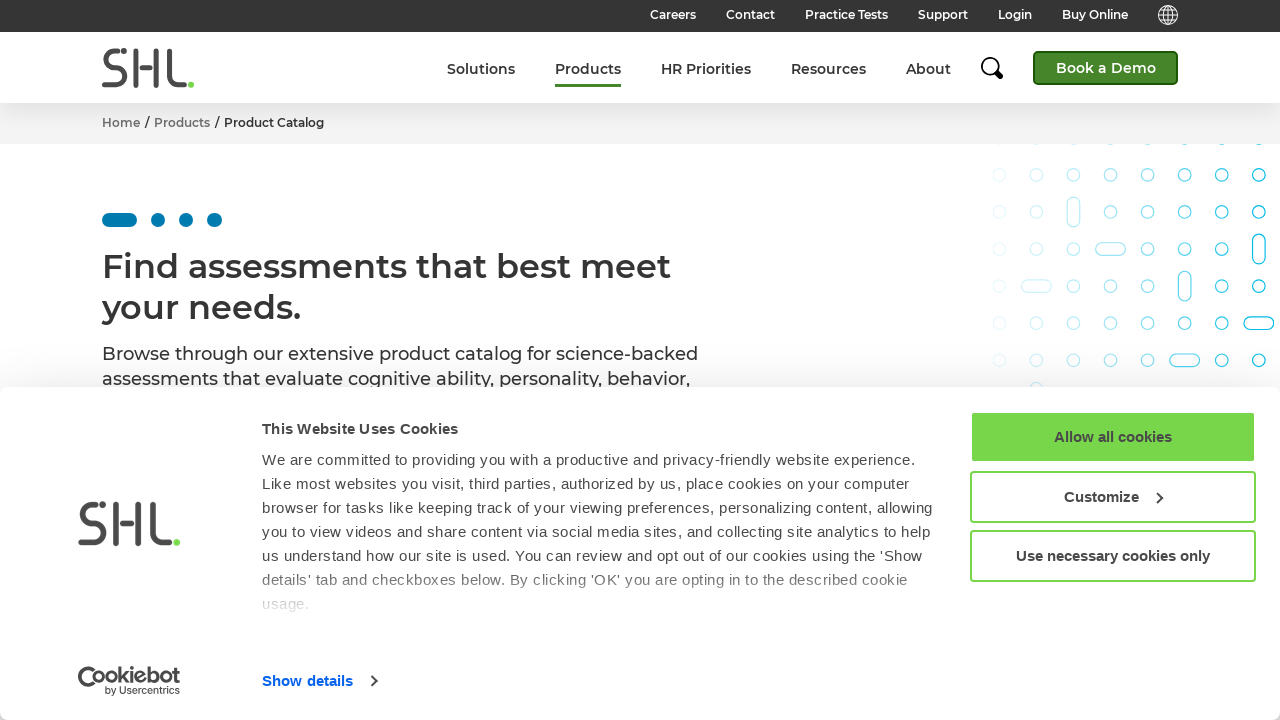

Waited for product table rows to load
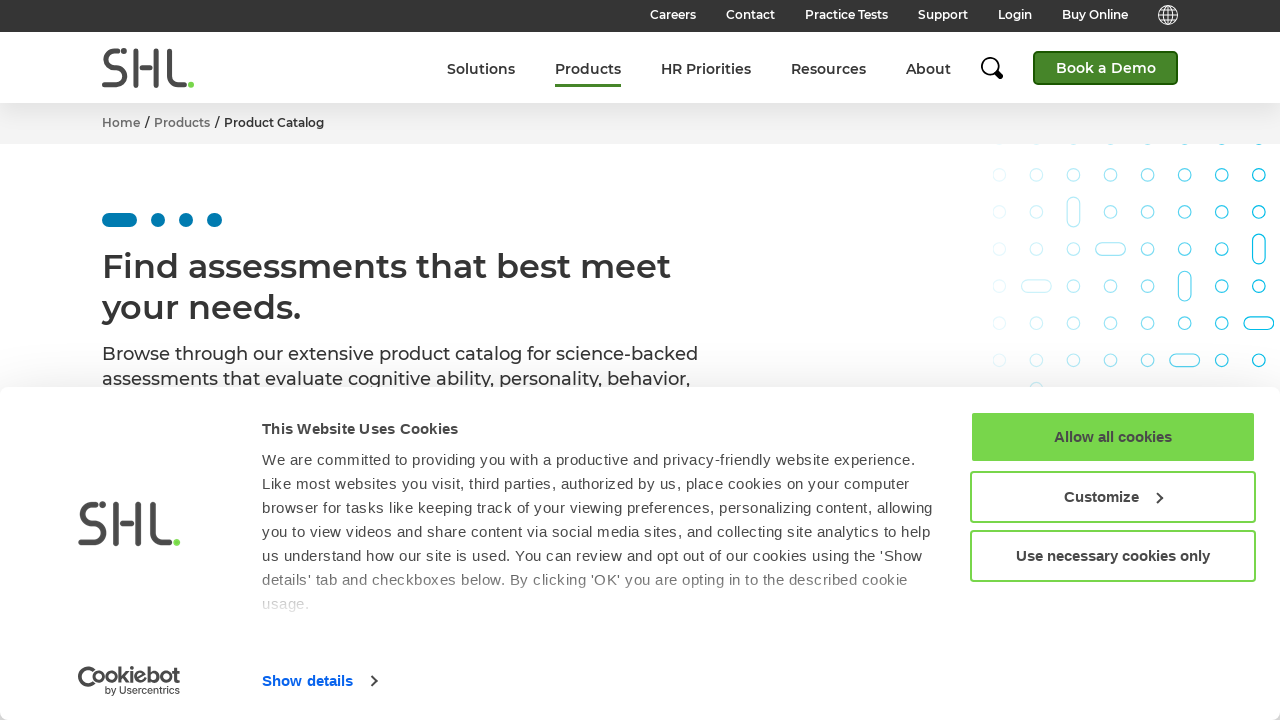

Verified product entry links are visible in the table
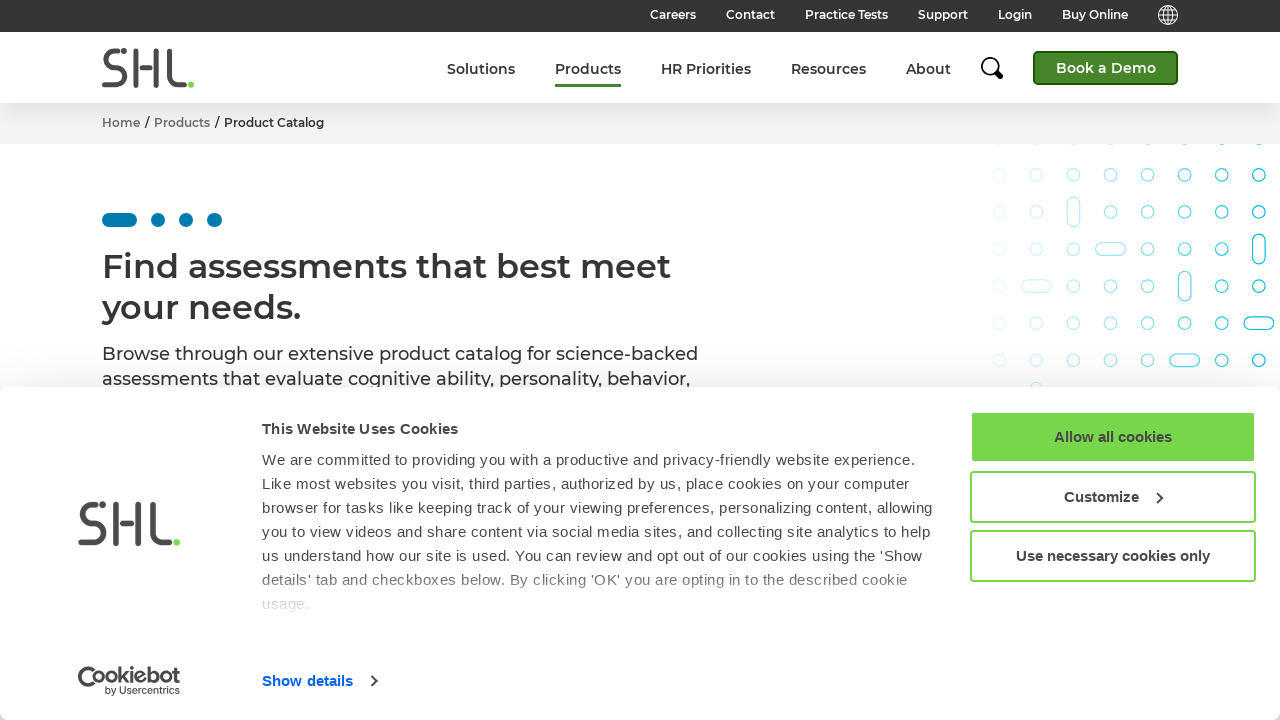

Located pagination links on page 1
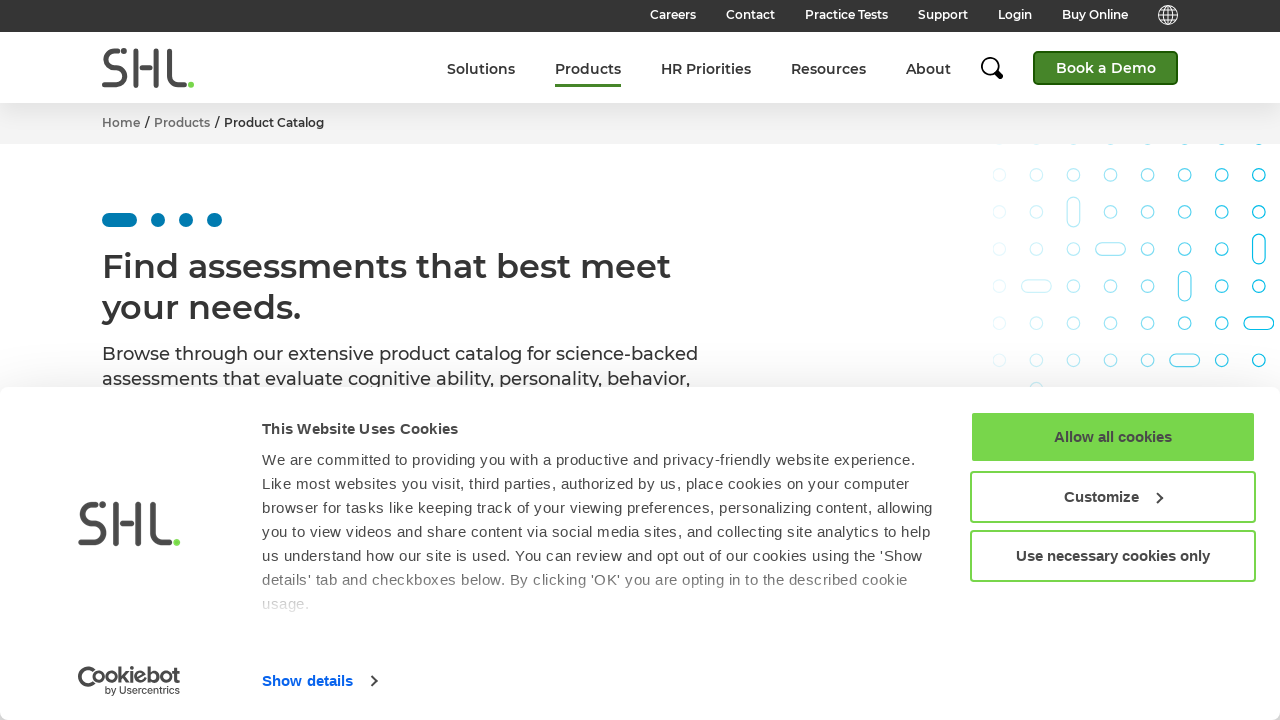

Found Next button on page 1
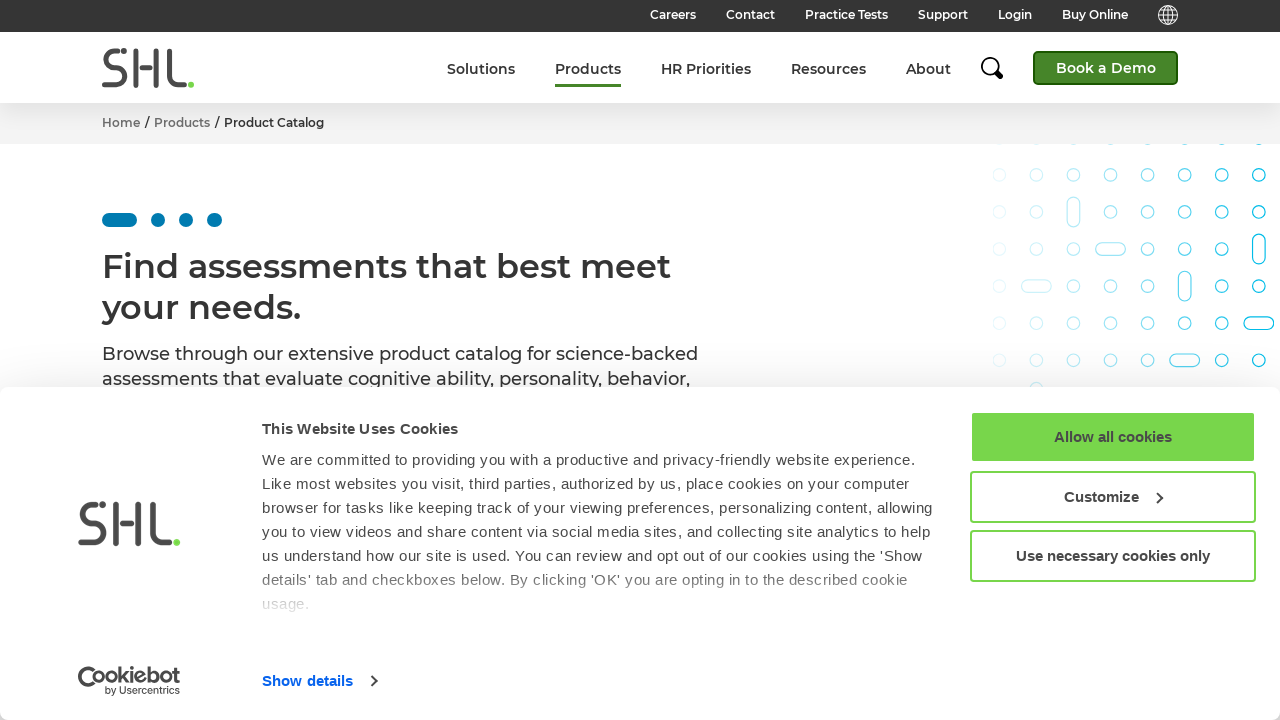

Clicked Next button to navigate to page 2 at (828, 361) on ul.pagination li a >> internal:has-text="Next"i >> nth=0
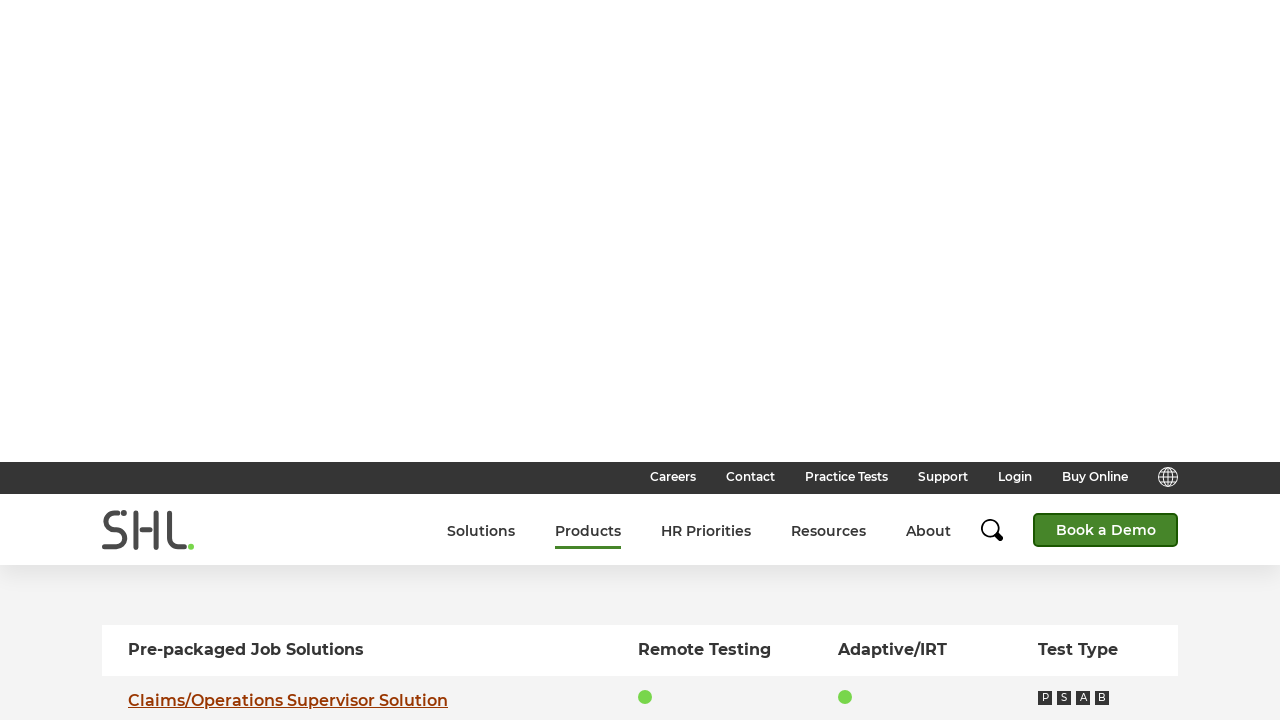

Waited for product table to reload on page 2
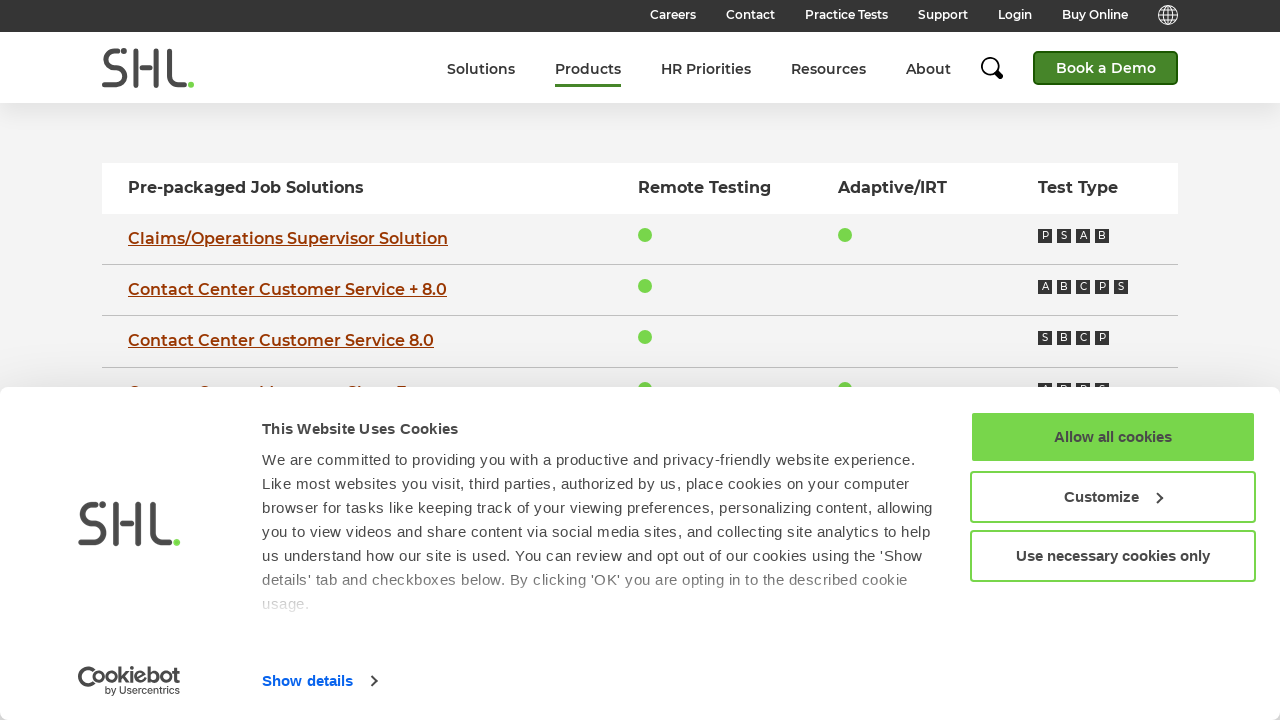

Located pagination links on page 2
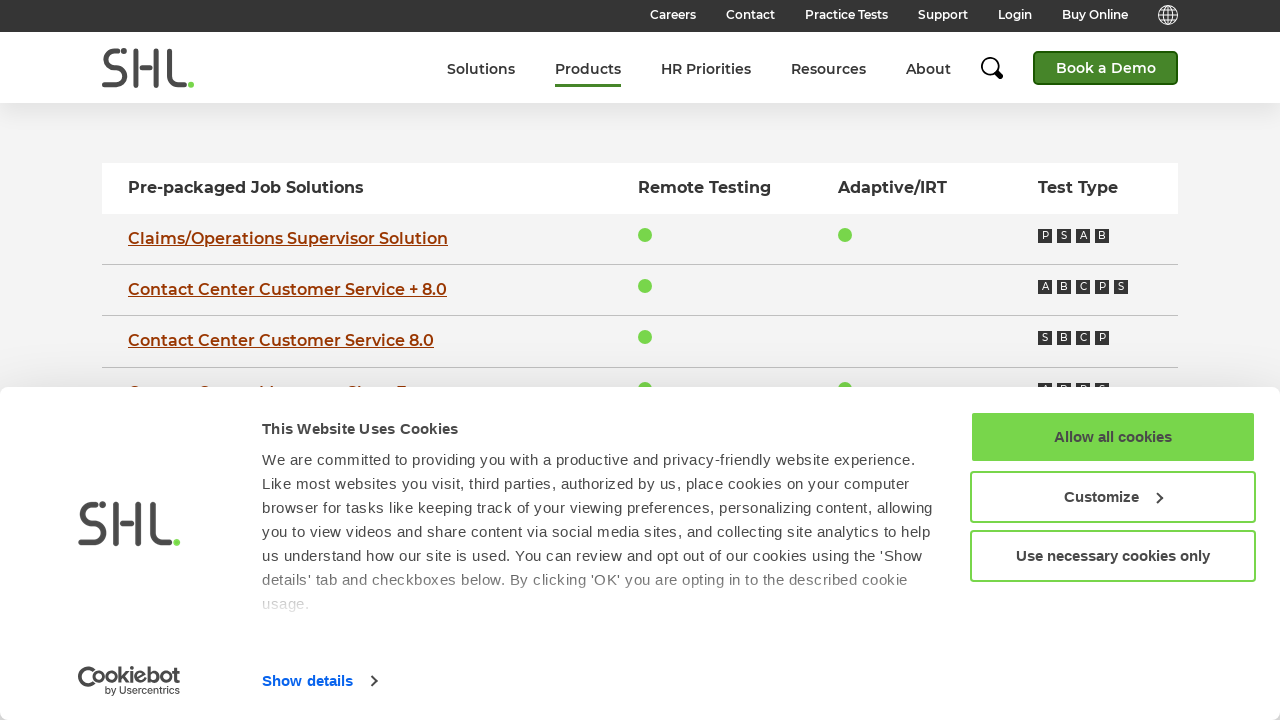

Found Next button on page 2
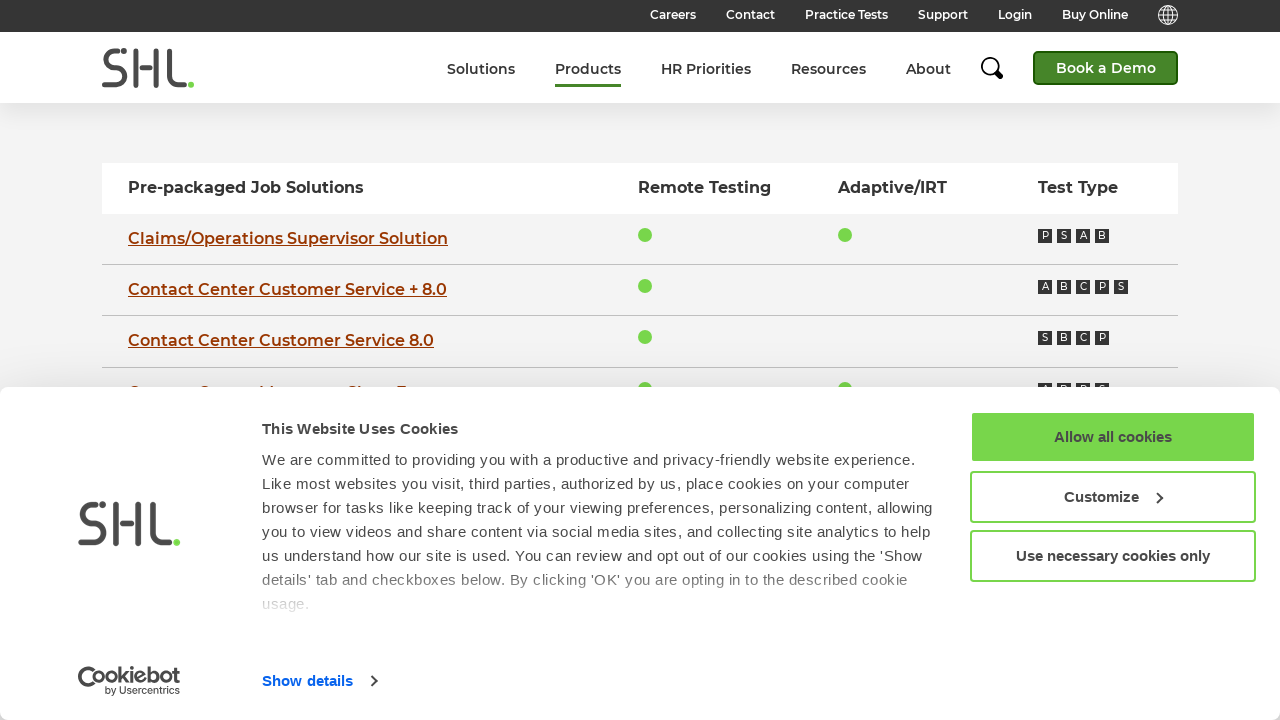

Clicked Next button to navigate to page 3 at (828, 361) on ul.pagination li a >> internal:has-text="Next"i >> nth=0
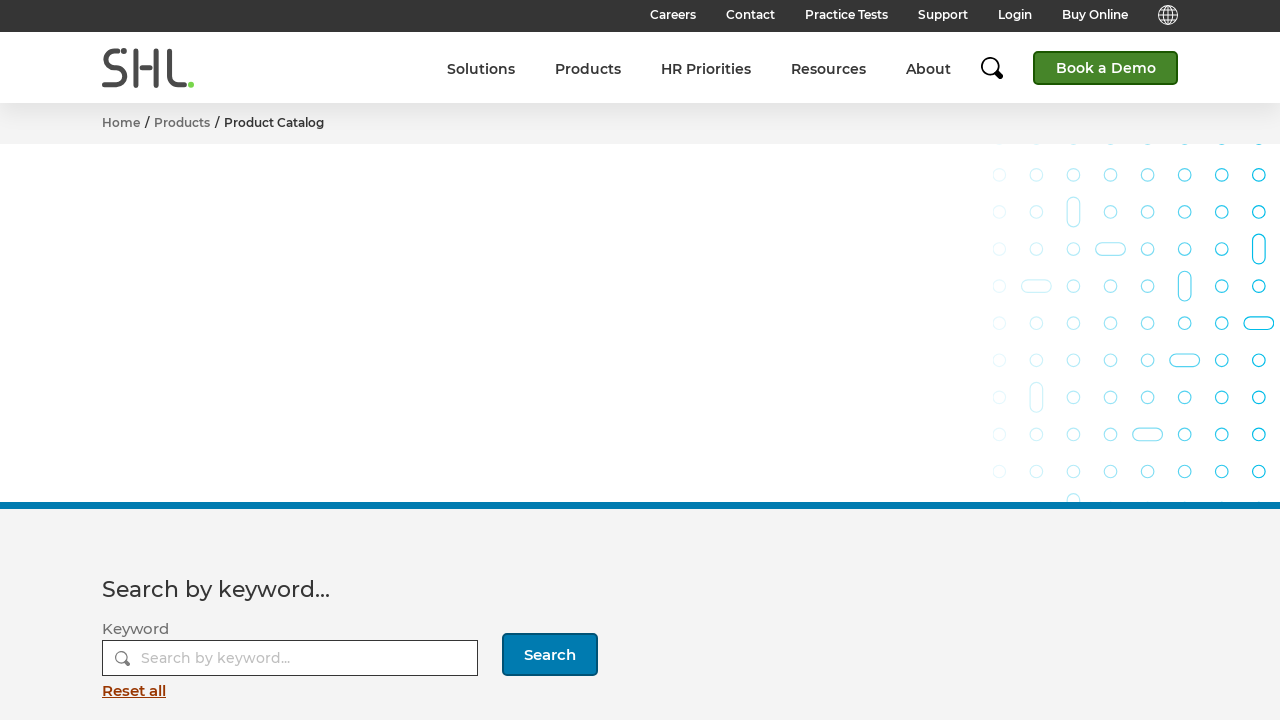

Waited for product table to reload on page 3
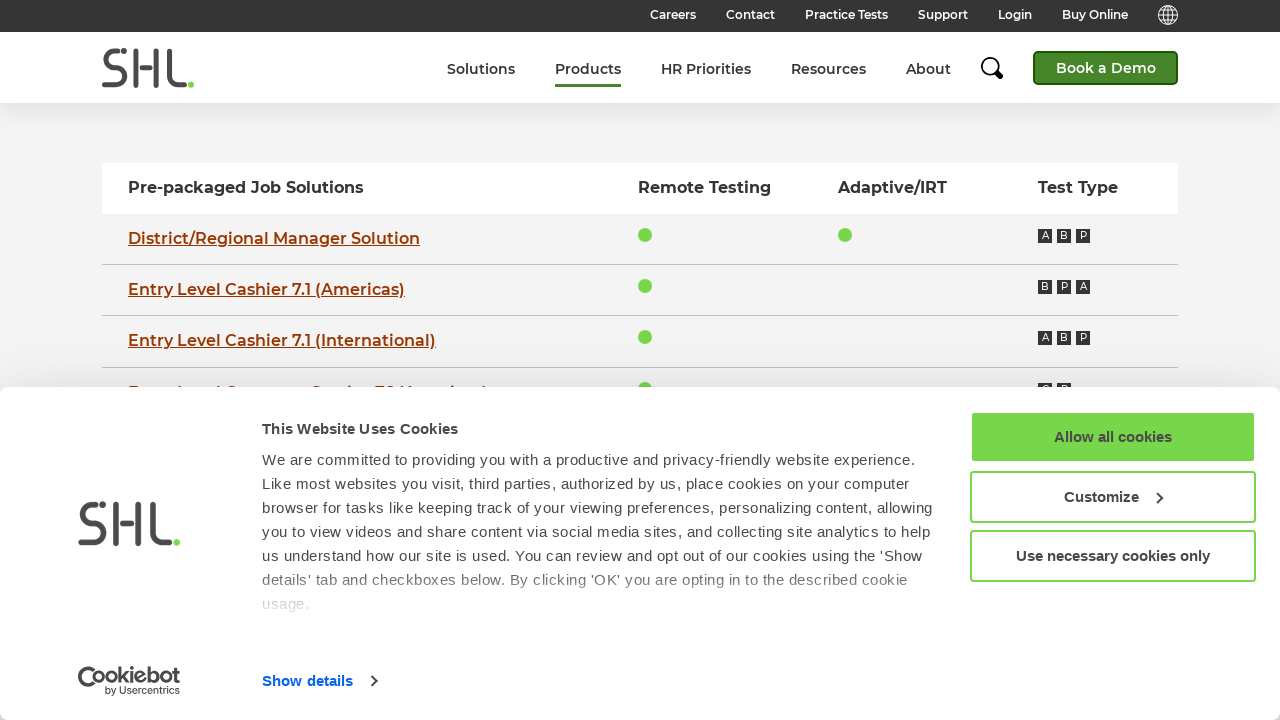

Located pagination links on page 3
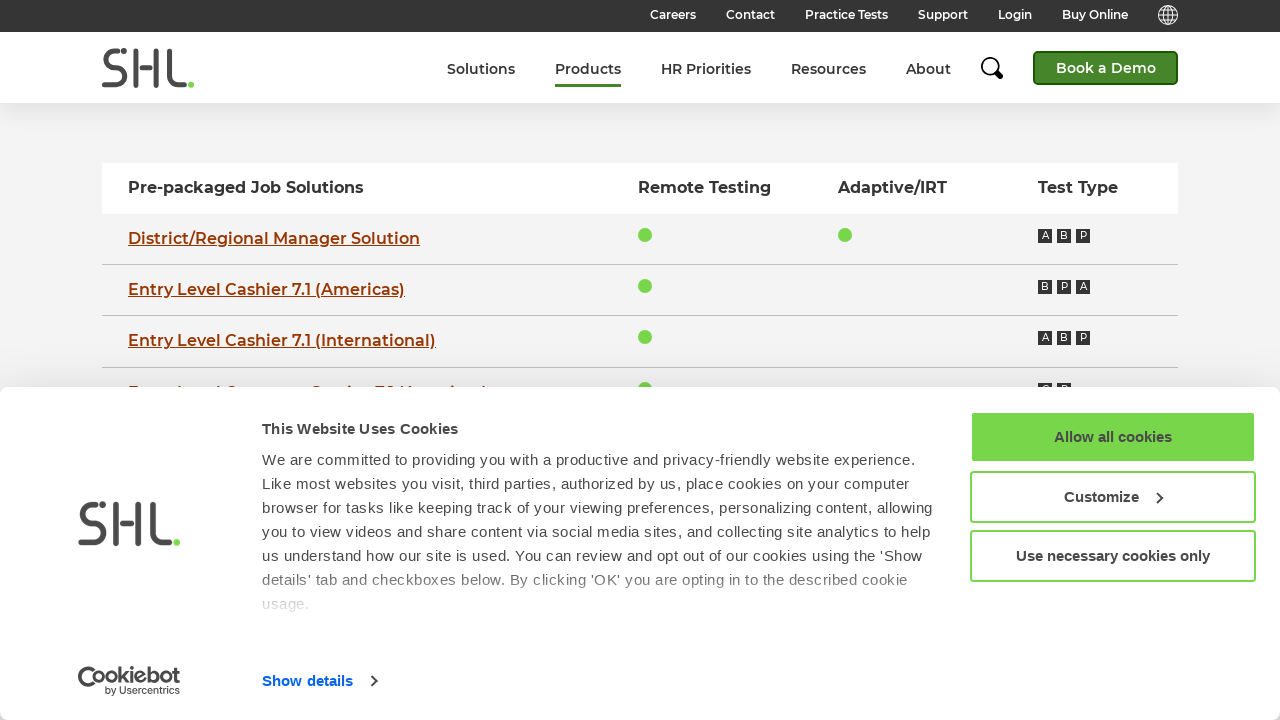

Found Next button on page 3
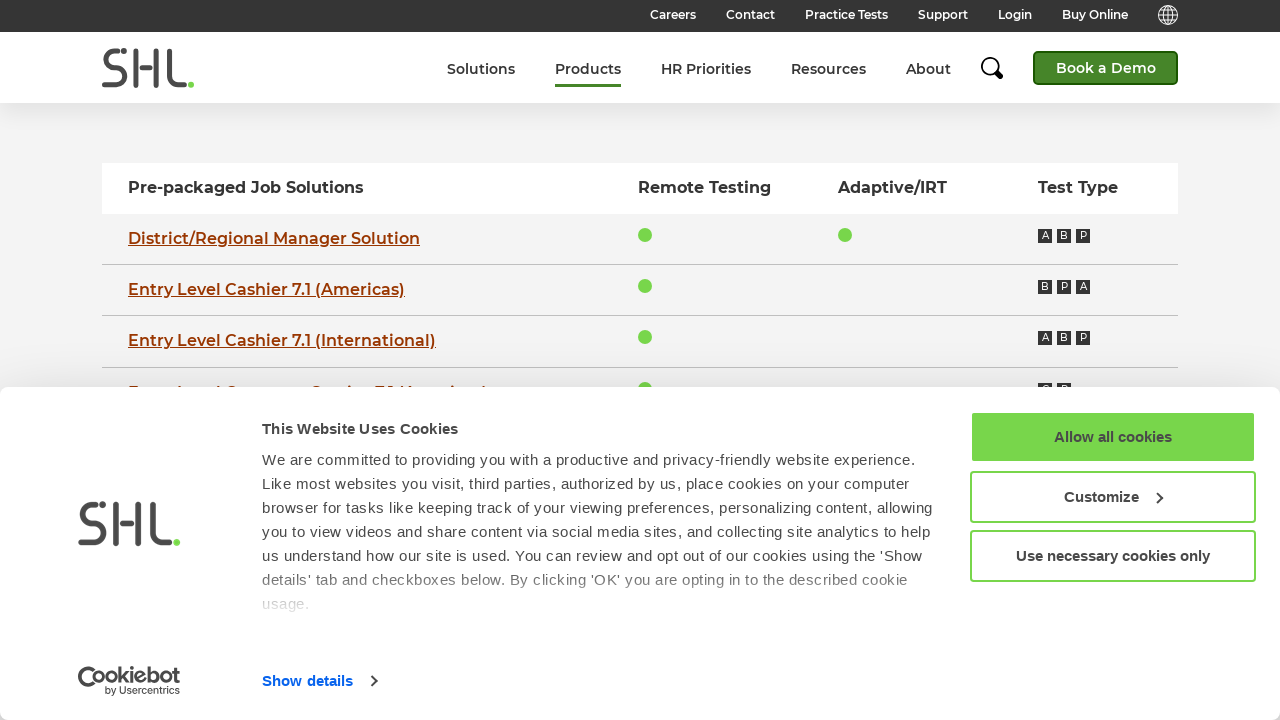

Clicked Next button to navigate to page 4 at (853, 361) on ul.pagination li a >> internal:has-text="Next"i >> nth=0
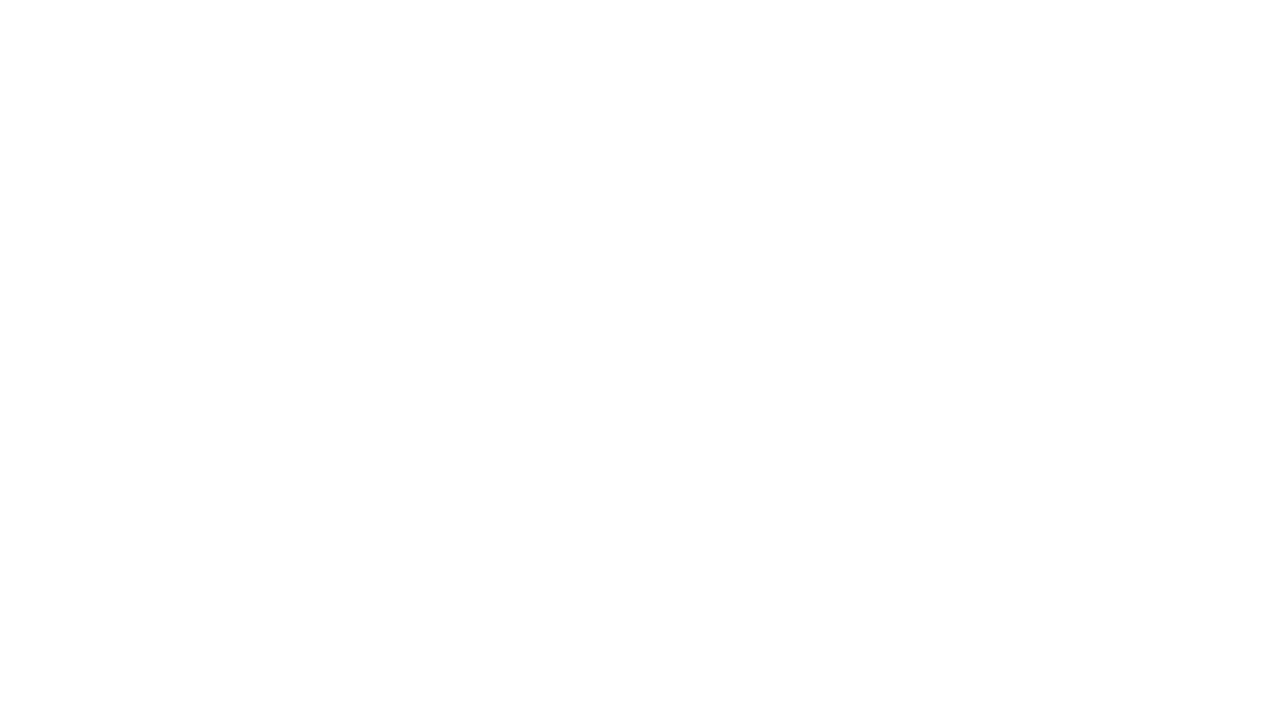

Waited for product table to reload on page 4
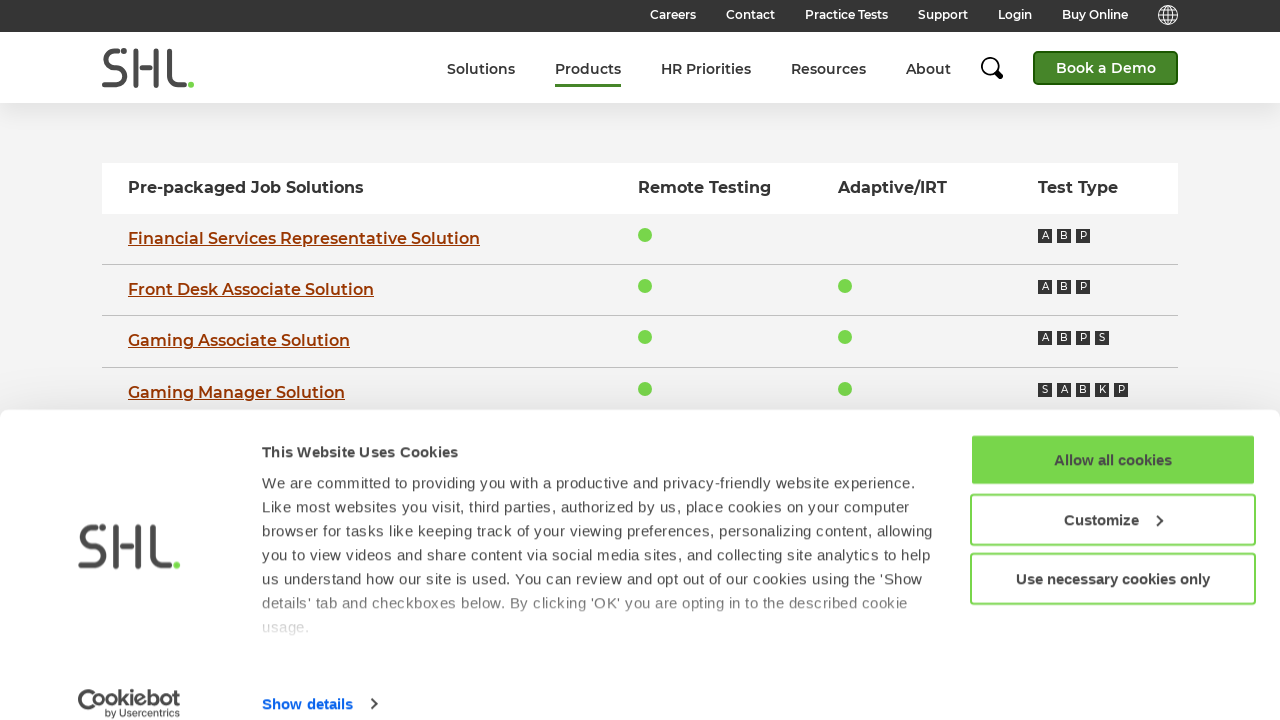

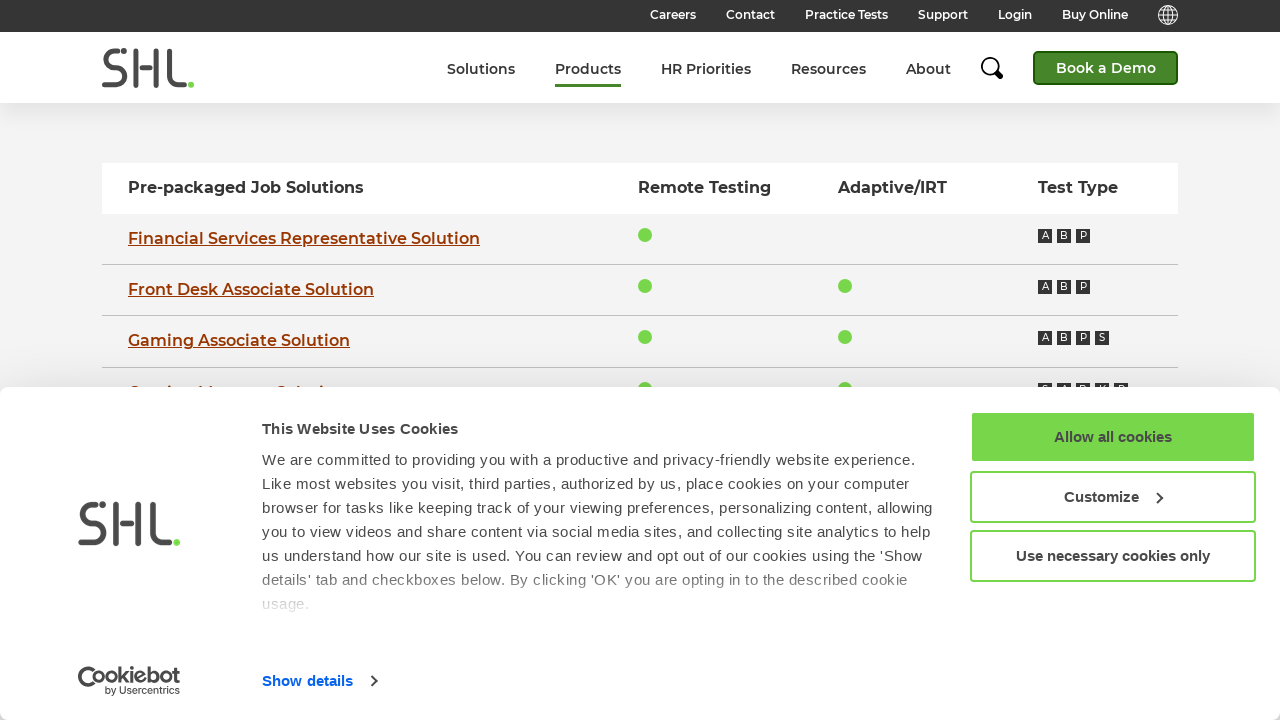